Tests iframe navigation by switching from outer frame to inner nested frame and filling a text input field

Starting URL: http://demo.automationtesting.in/Frames.html

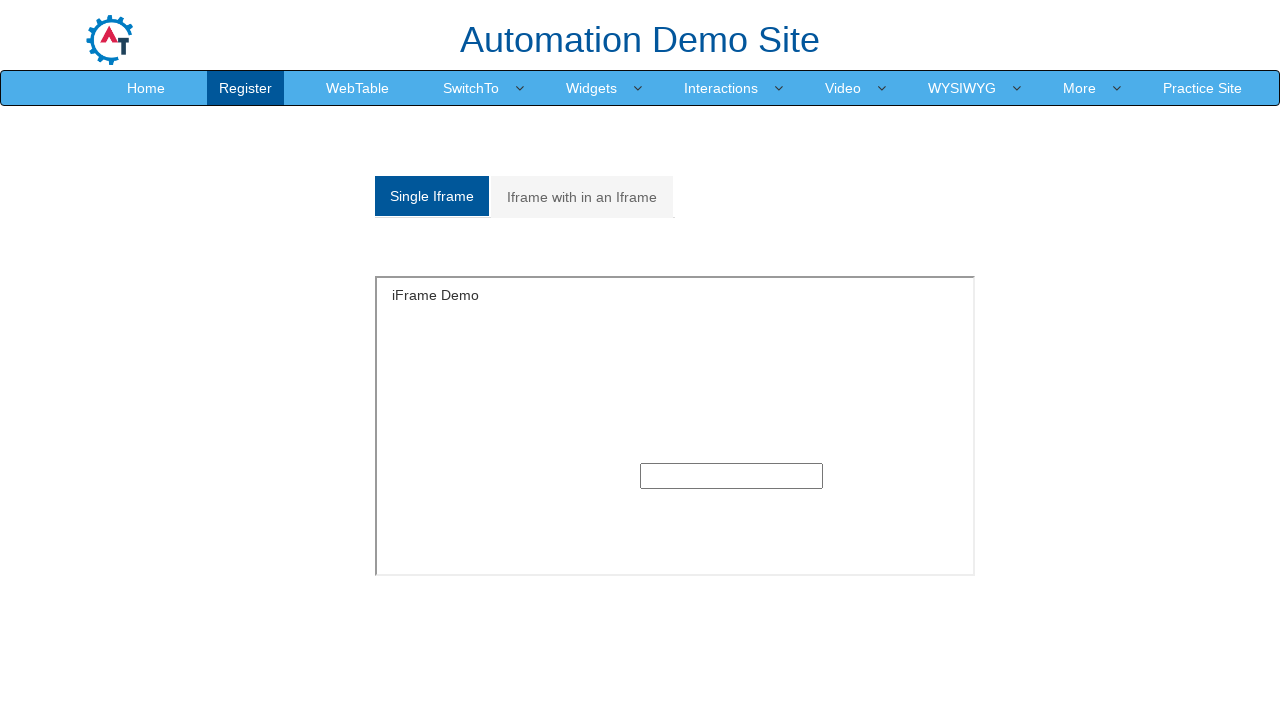

Clicked on the nested frames tab at (582, 197) on xpath=/html/body/section/div[1]/div/div/div/div[1]/div/ul/li[2]/a
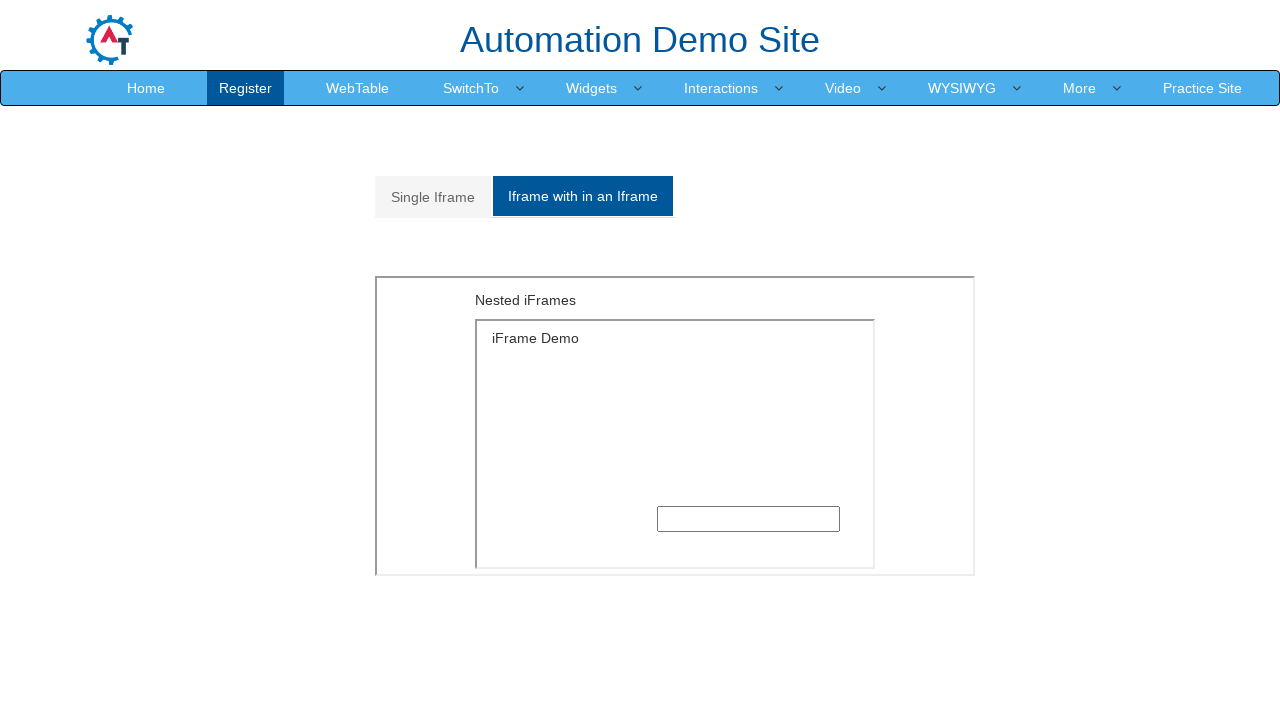

Switched to outer frame
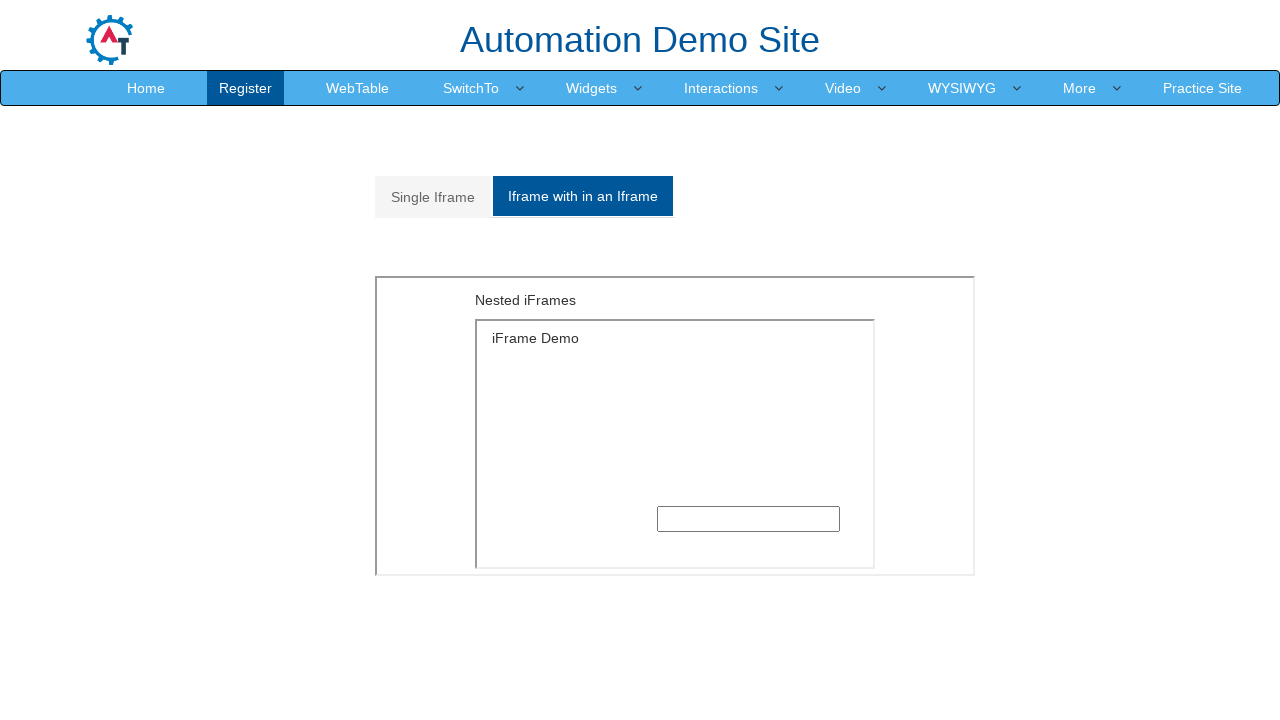

Switched to inner nested frame
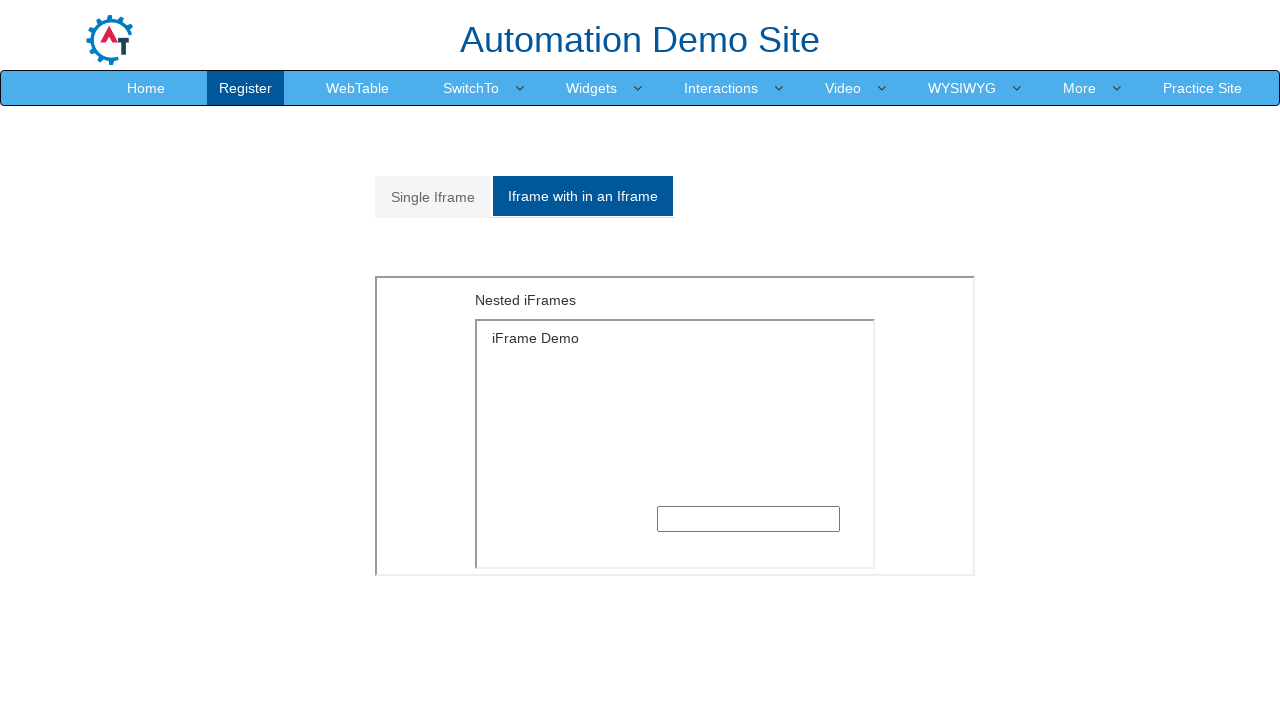

Filled text input field in inner frame with 'Nahida Islam' on xpath=//*[@id='Multiple']/iframe >> internal:control=enter-frame >> xpath=/html/
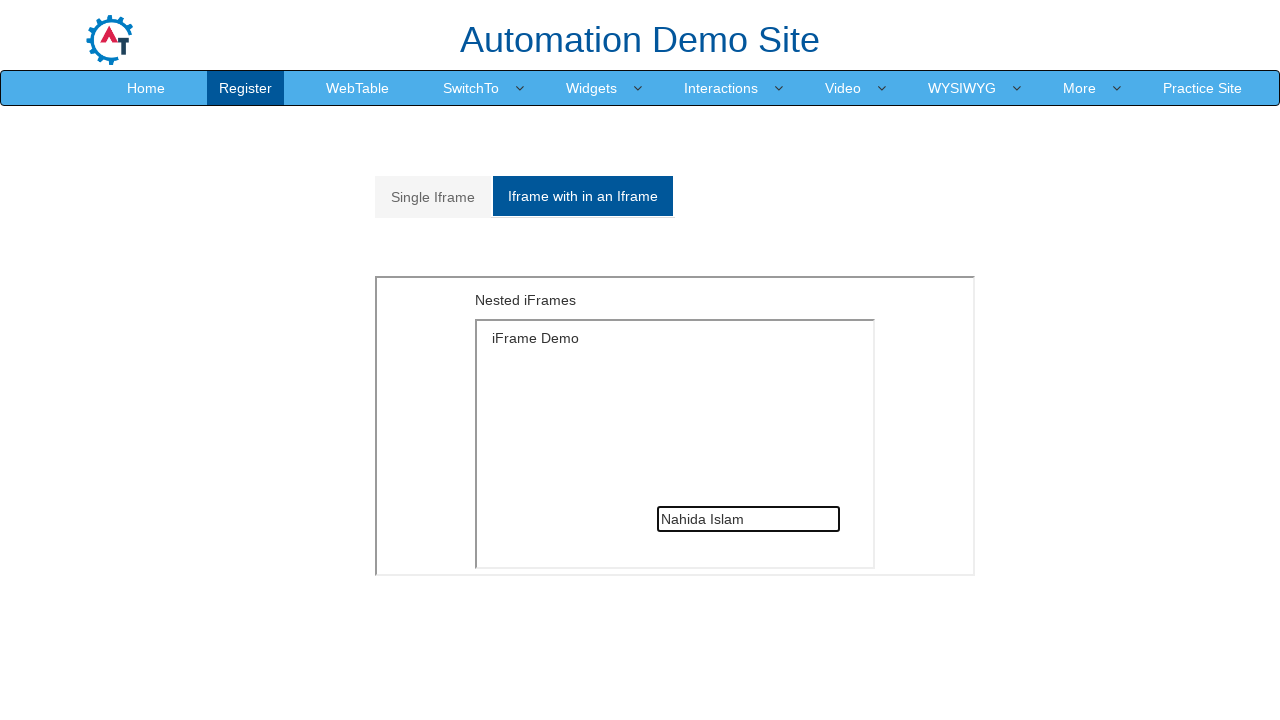

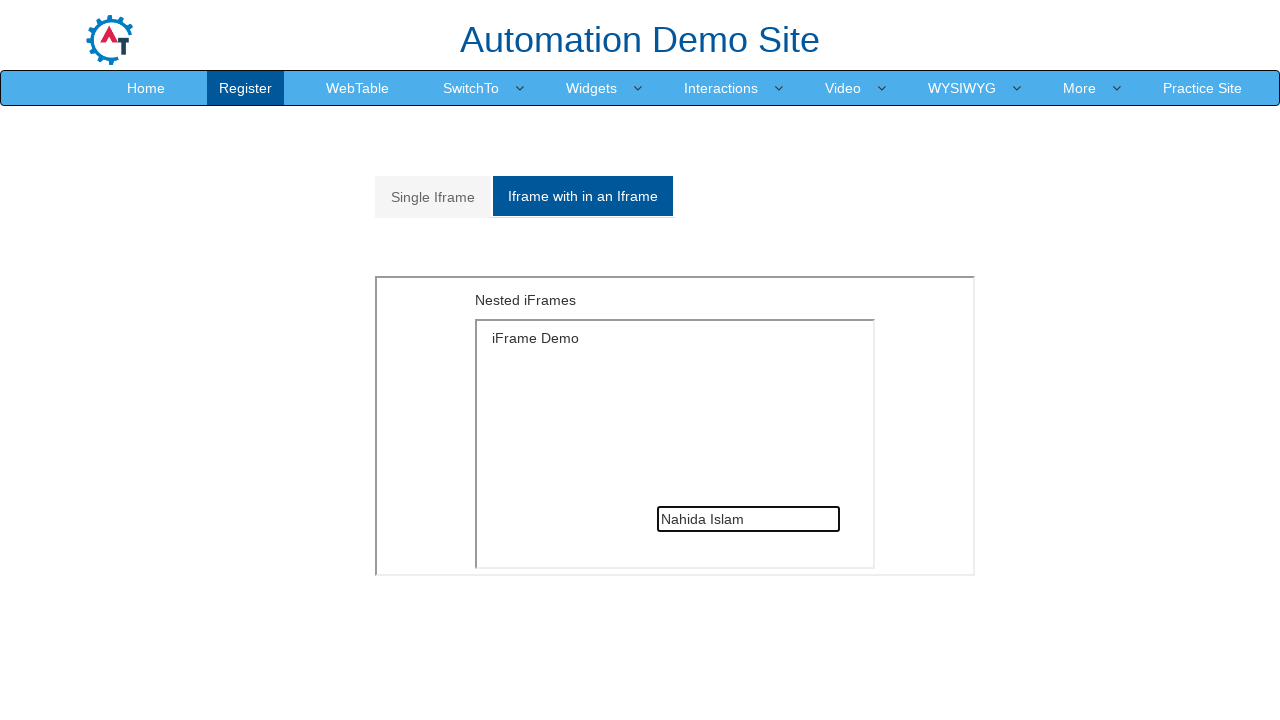